Tests navigation to advertising rules documentation by clicking through documentation links and verifying the rules page loads

Starting URL: https://www.habr.com/

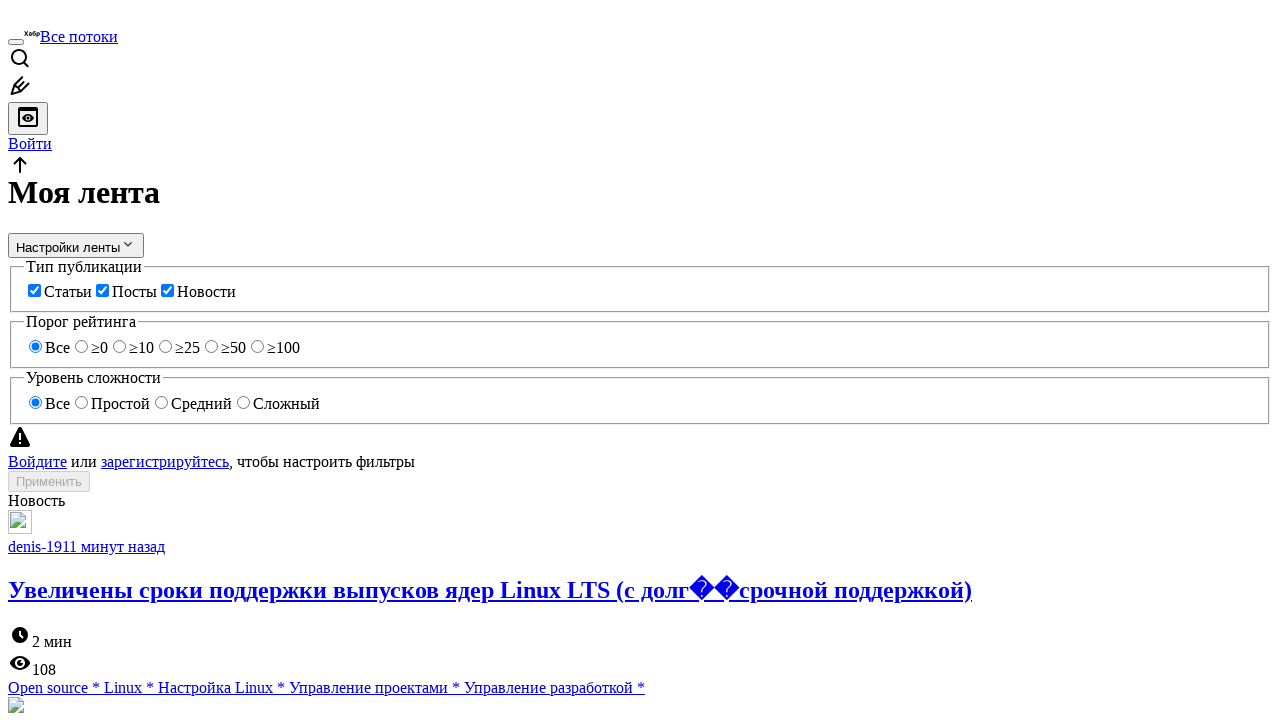

Clicked on documentation/transparency link at (88, 432) on a[href='/ru/docs/docs/transparency/']
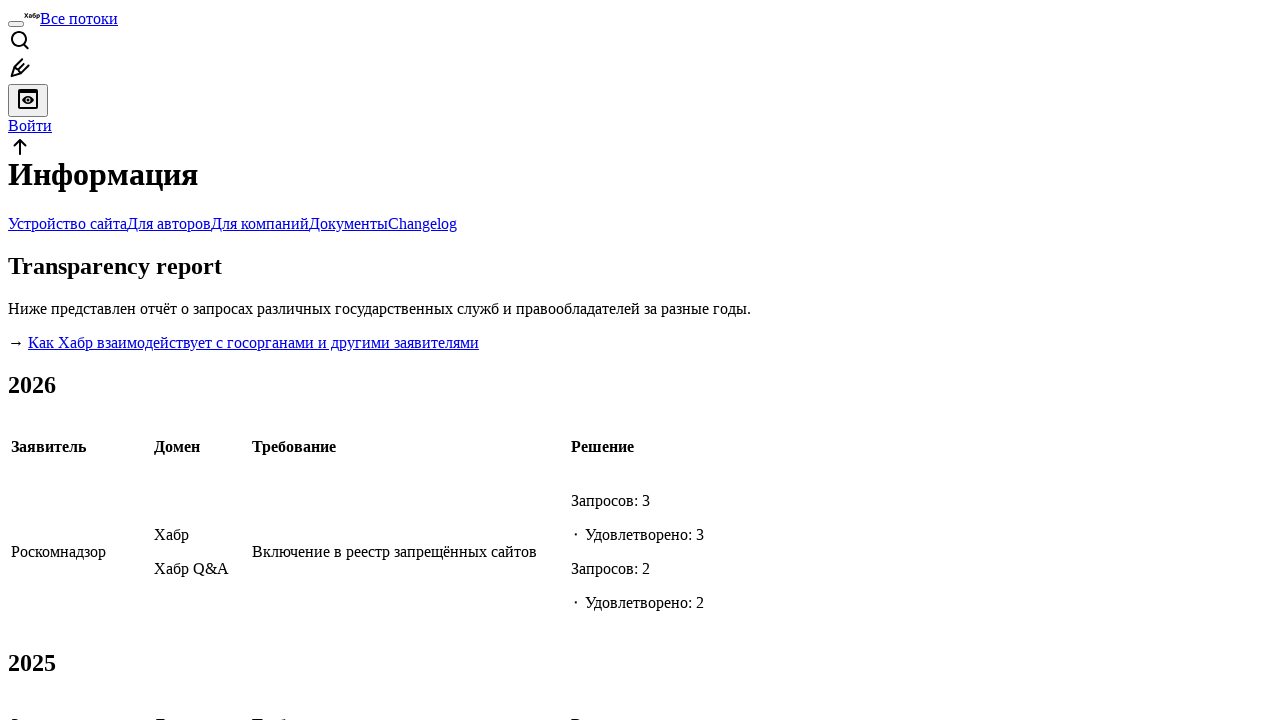

Clicked on advertising rules link at (257, 360) on a:has-text('Правила оказания рекламных услуг')
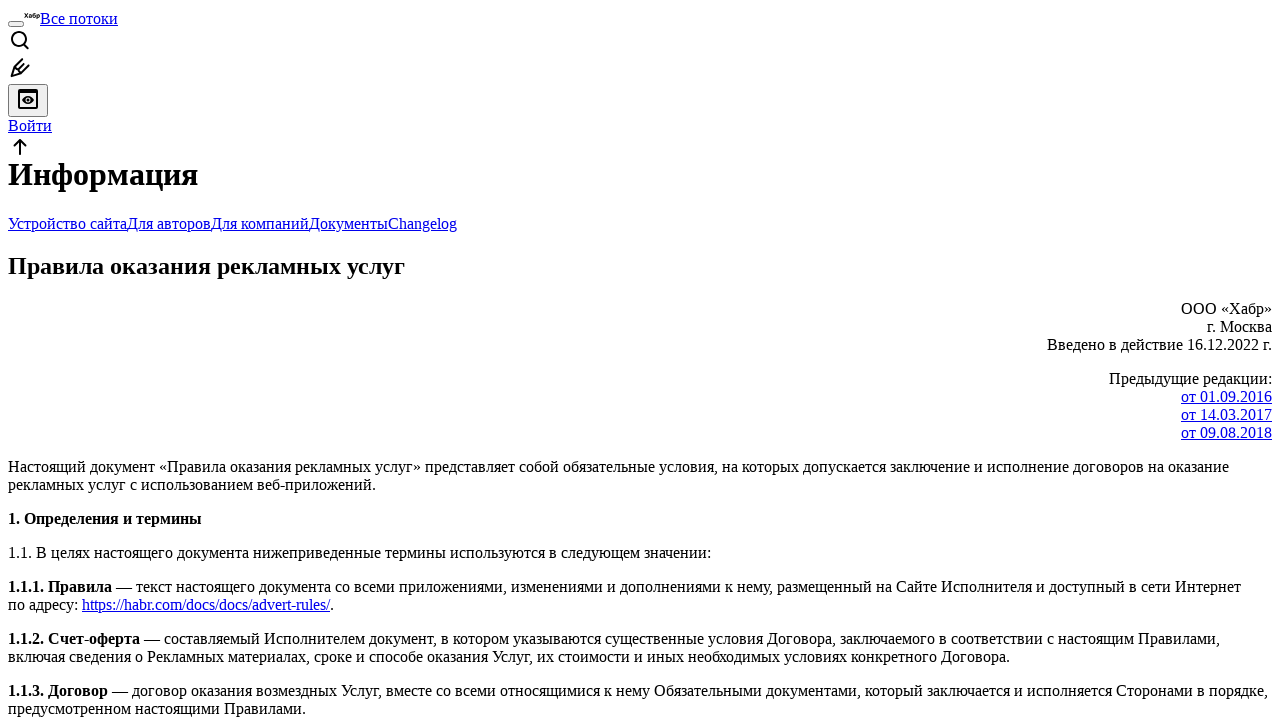

Advertising rules page loaded with header present
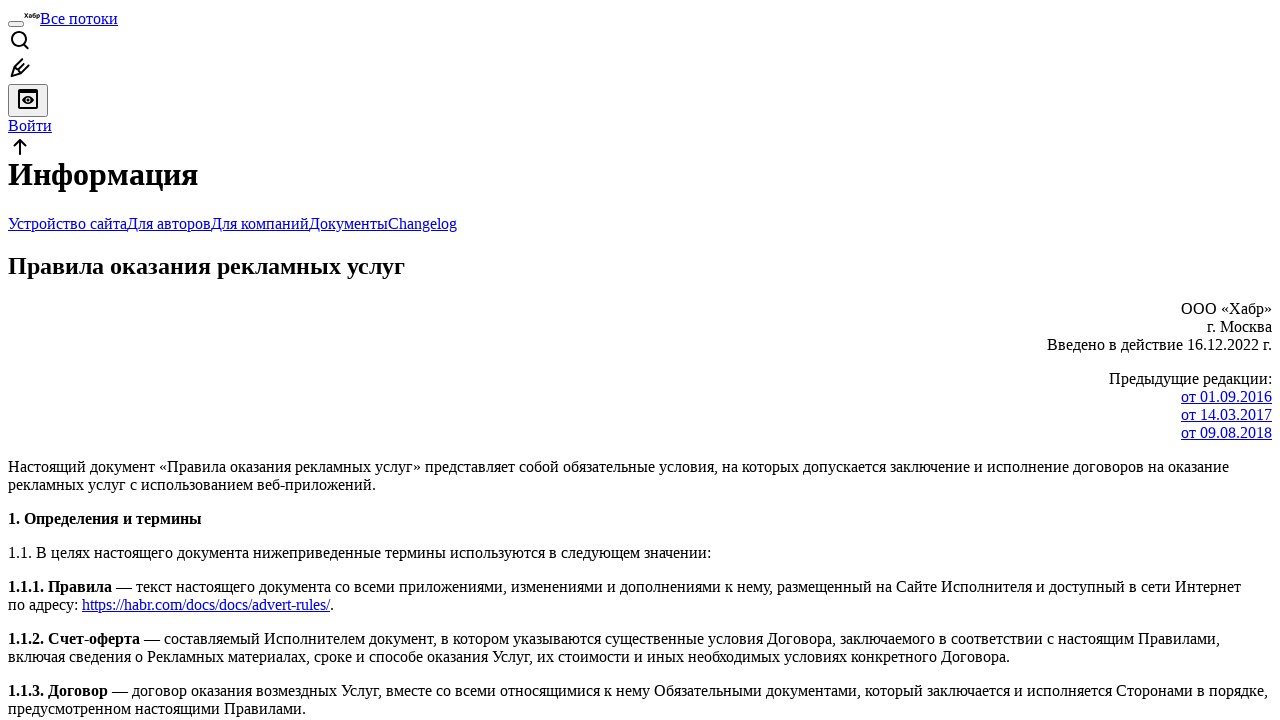

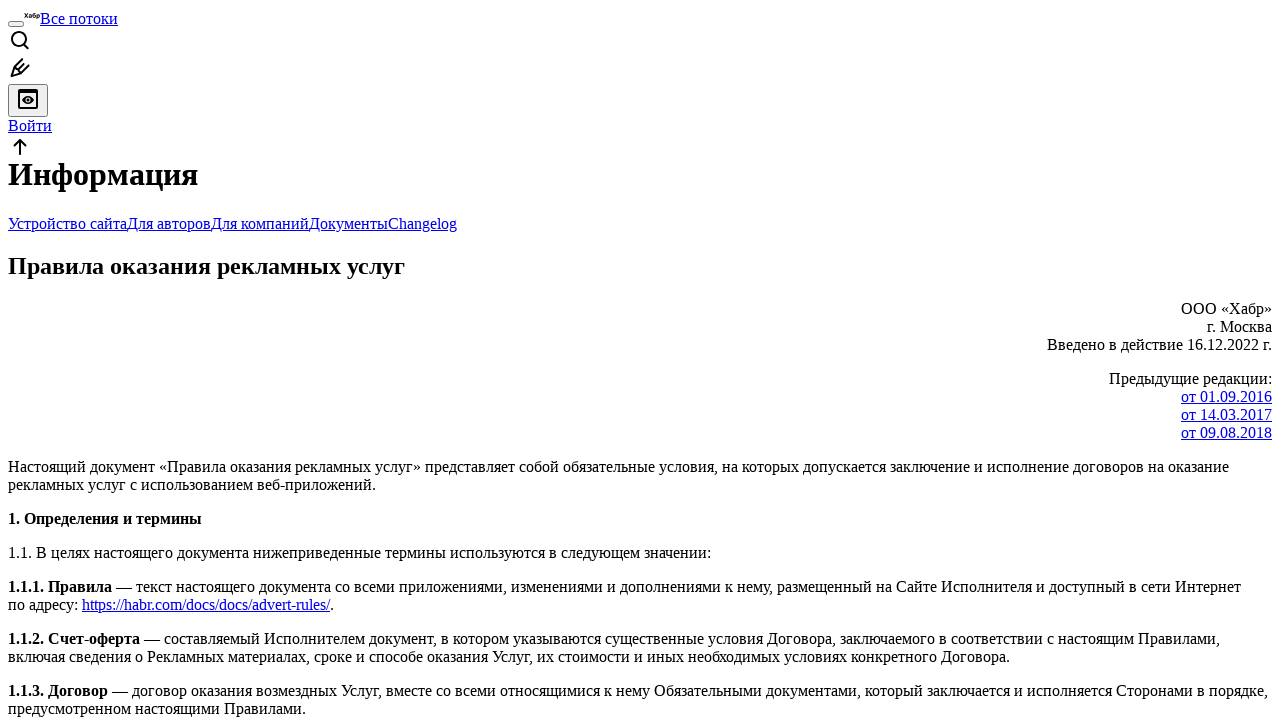